Tests mouse hover functionality by hovering over a dropdown button and clicking on a specific option from the revealed menu

Starting URL: http://seleniumpractise.blogspot.in/2016/08/how-to-perform-mouse-hover-in-selenium.html

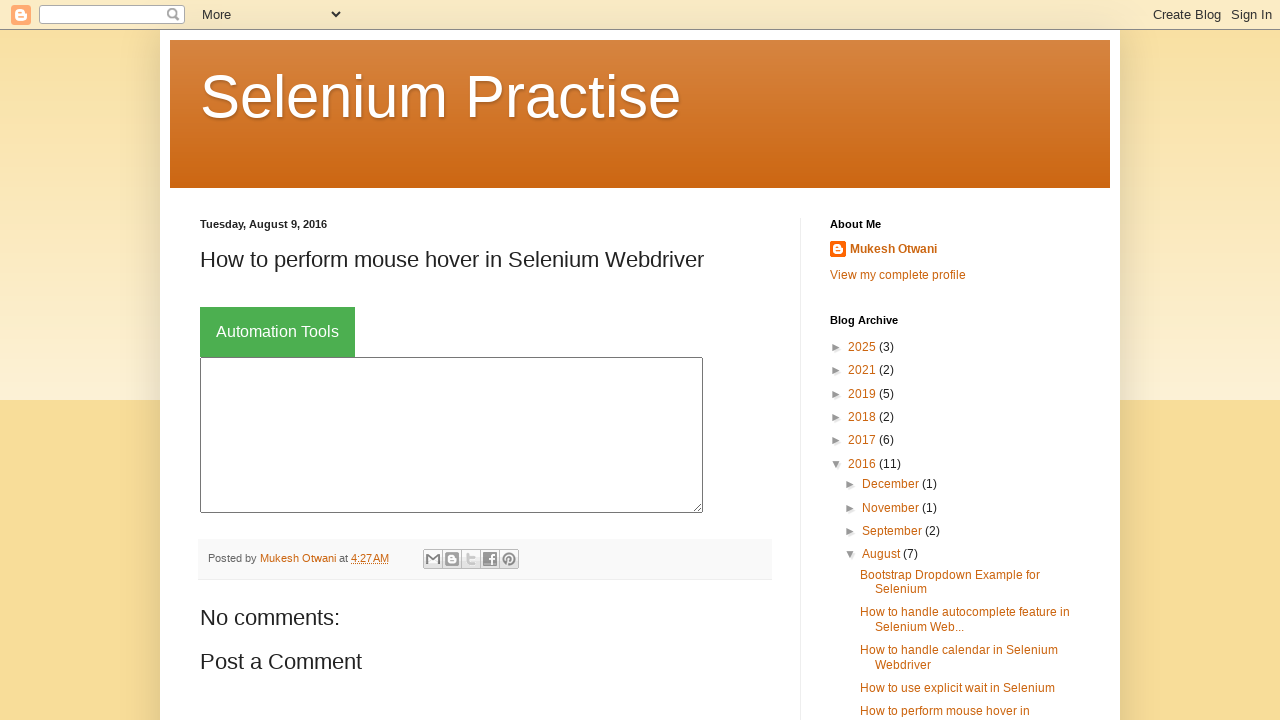

Navigated to mouse hover test page
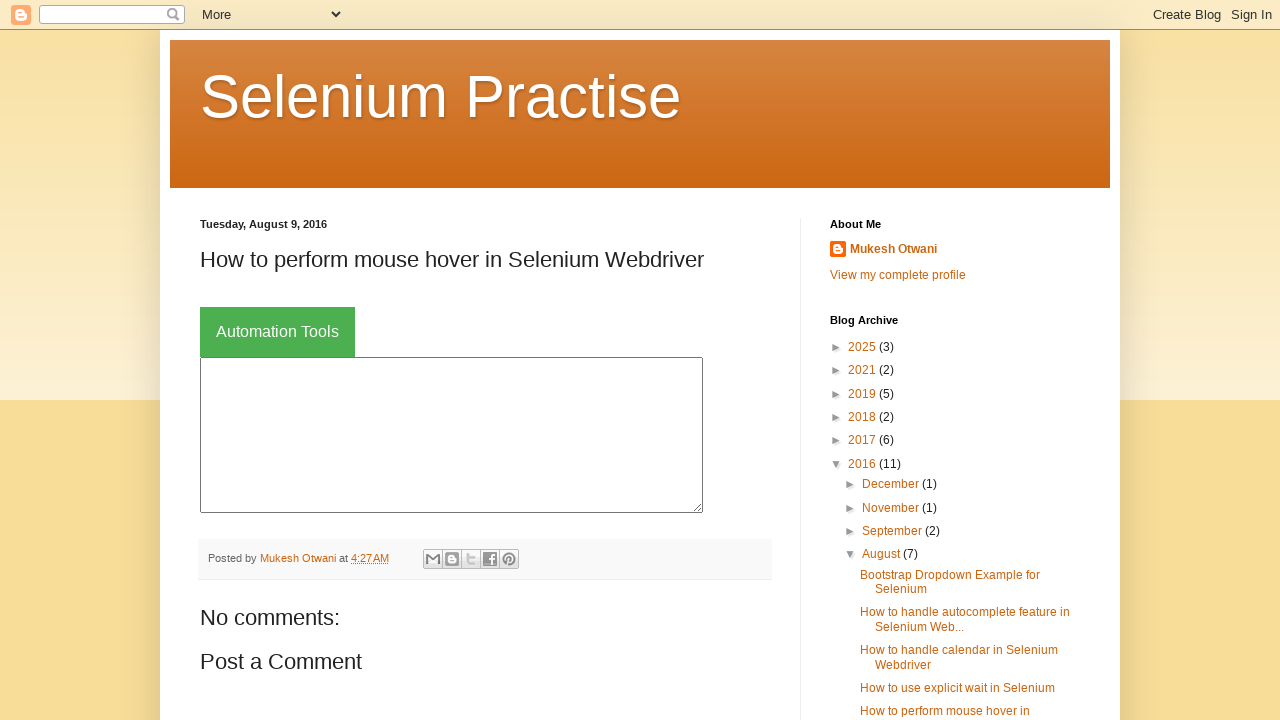

Hovered over Automation Tools button to reveal dropdown menu at (278, 332) on xpath=//button[text()='Automation Tools']
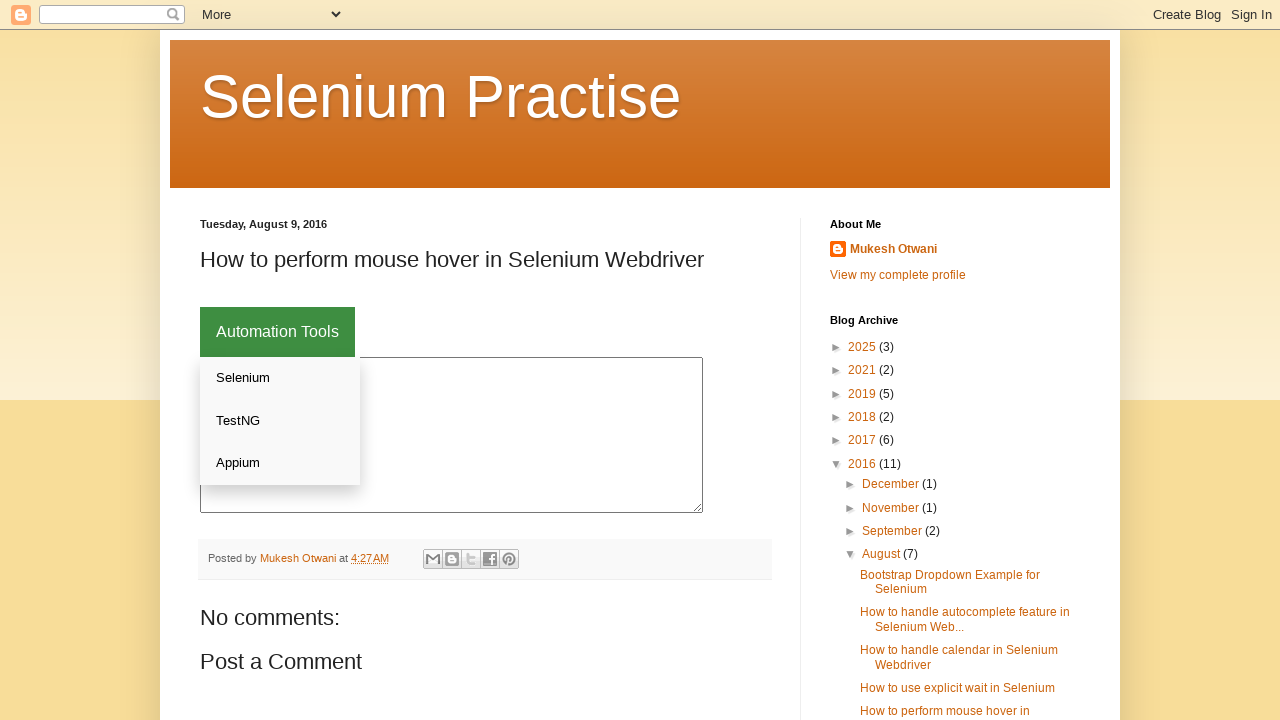

Clicked on Appium option from dropdown menu at (280, 463) on xpath=//div[@class='dropdown-content']//a >> nth=2
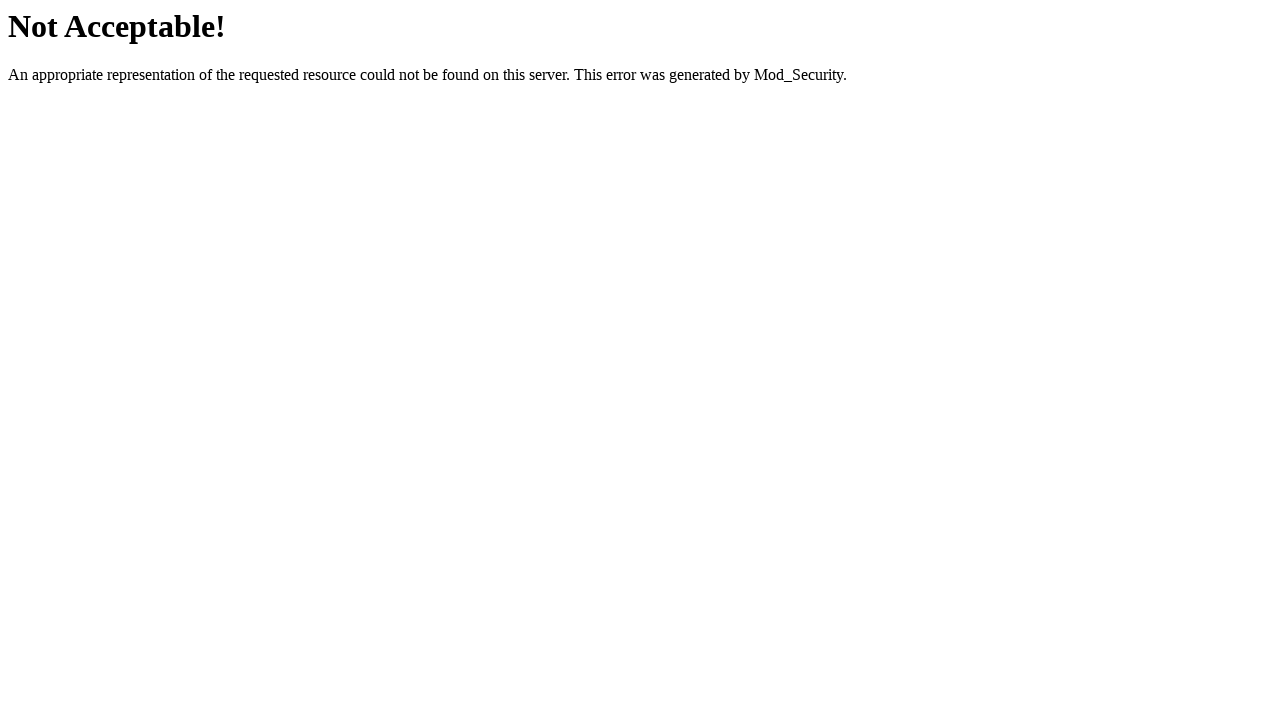

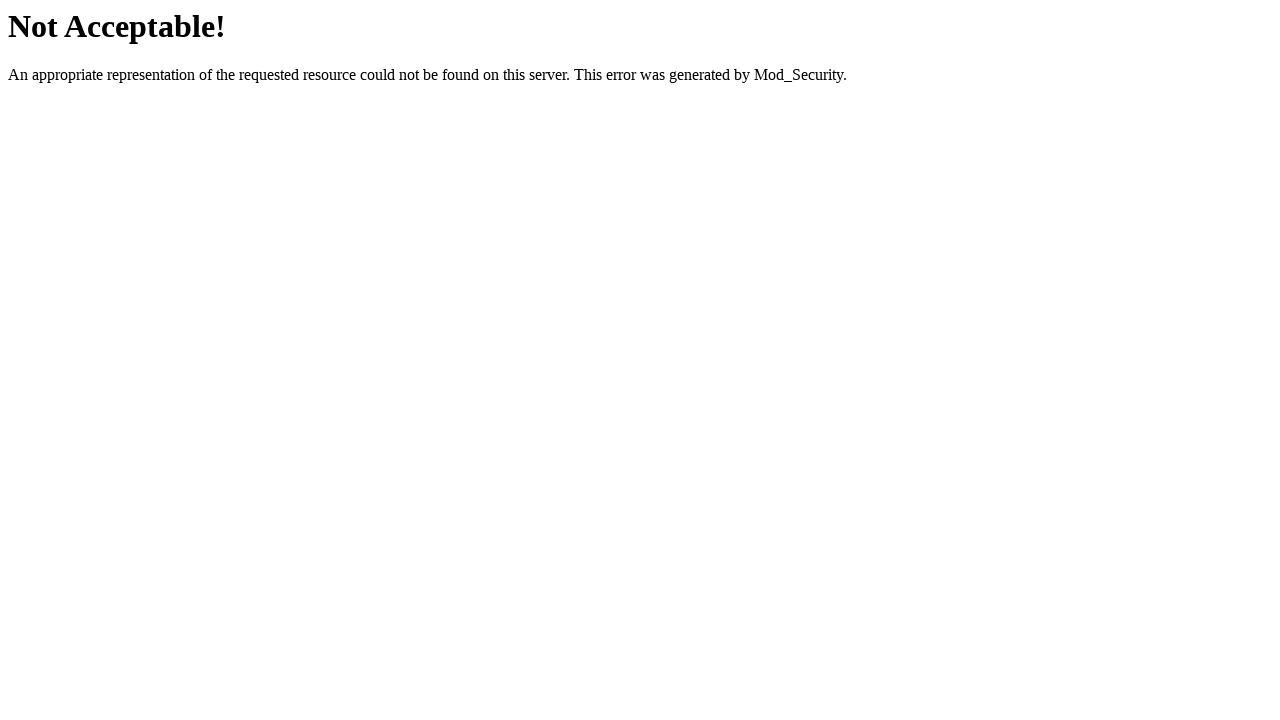